Clicks on Nokia phone product and verifies the price is displayed as $820

Starting URL: https://www.demoblaze.com/

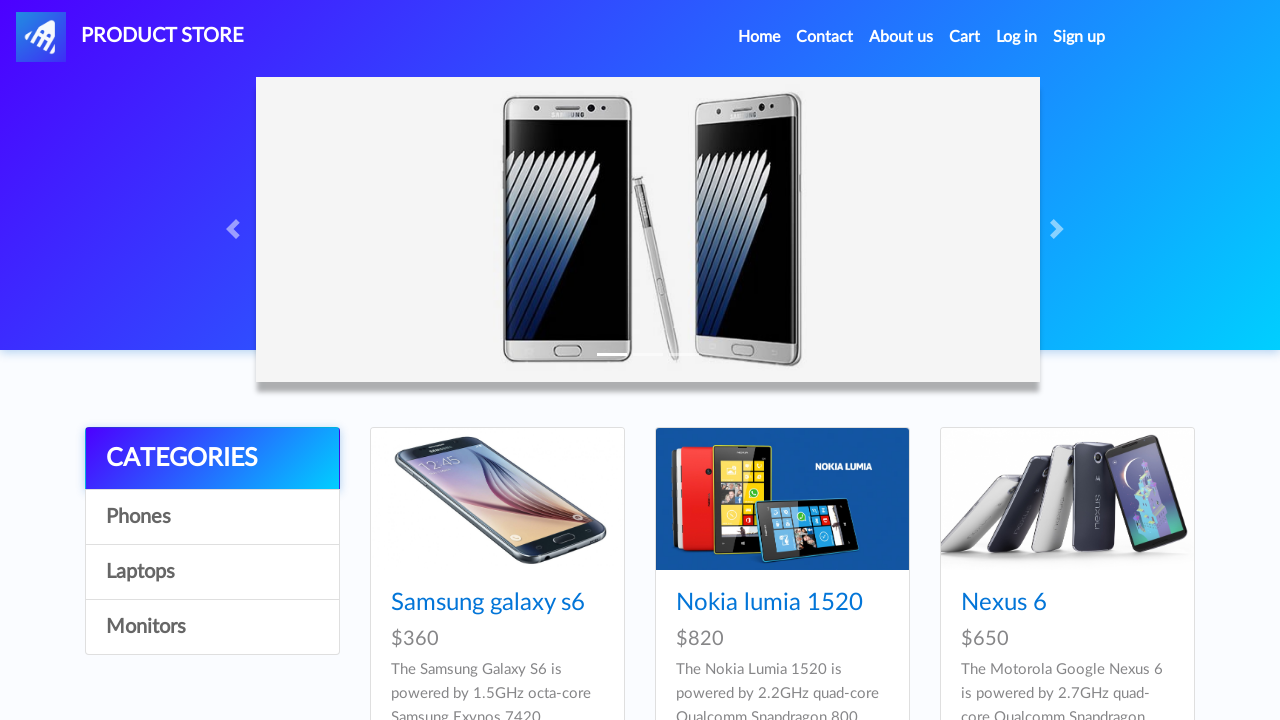

Clicked on Nokia phone product link at (782, 499) on a[href='prod.html?idp_=2']
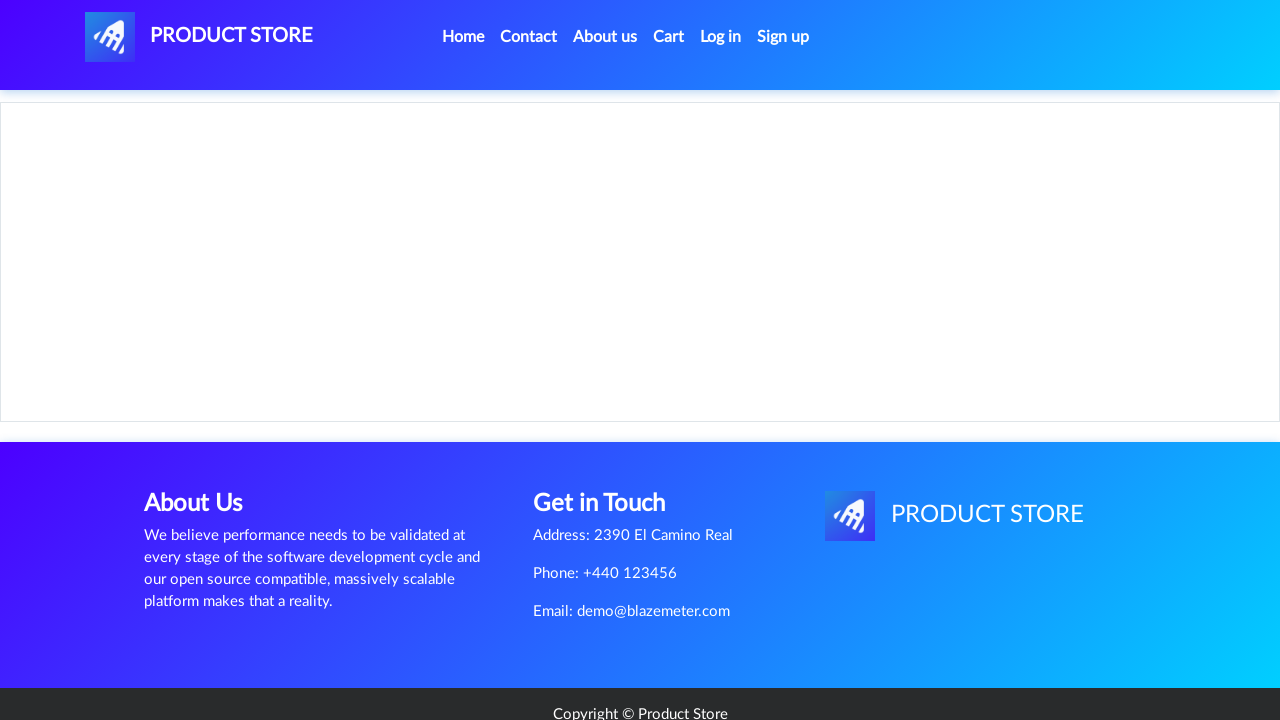

Verified Nokia phone price is displayed as $820
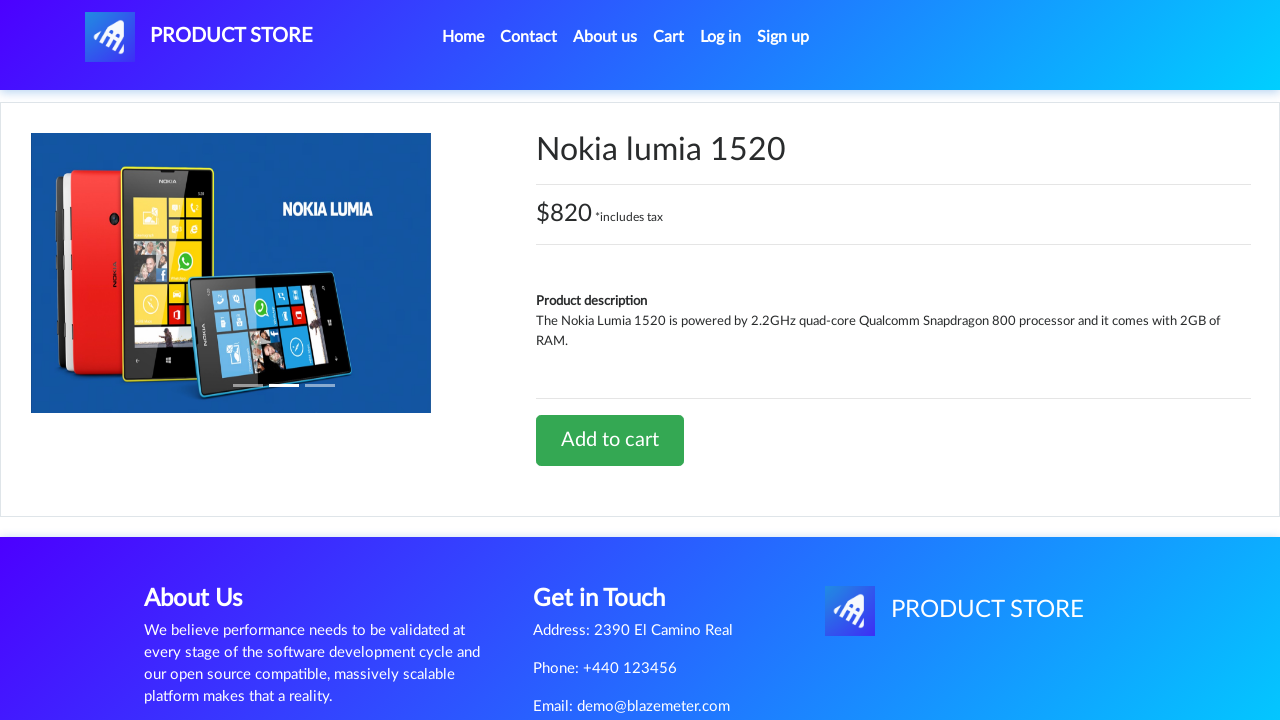

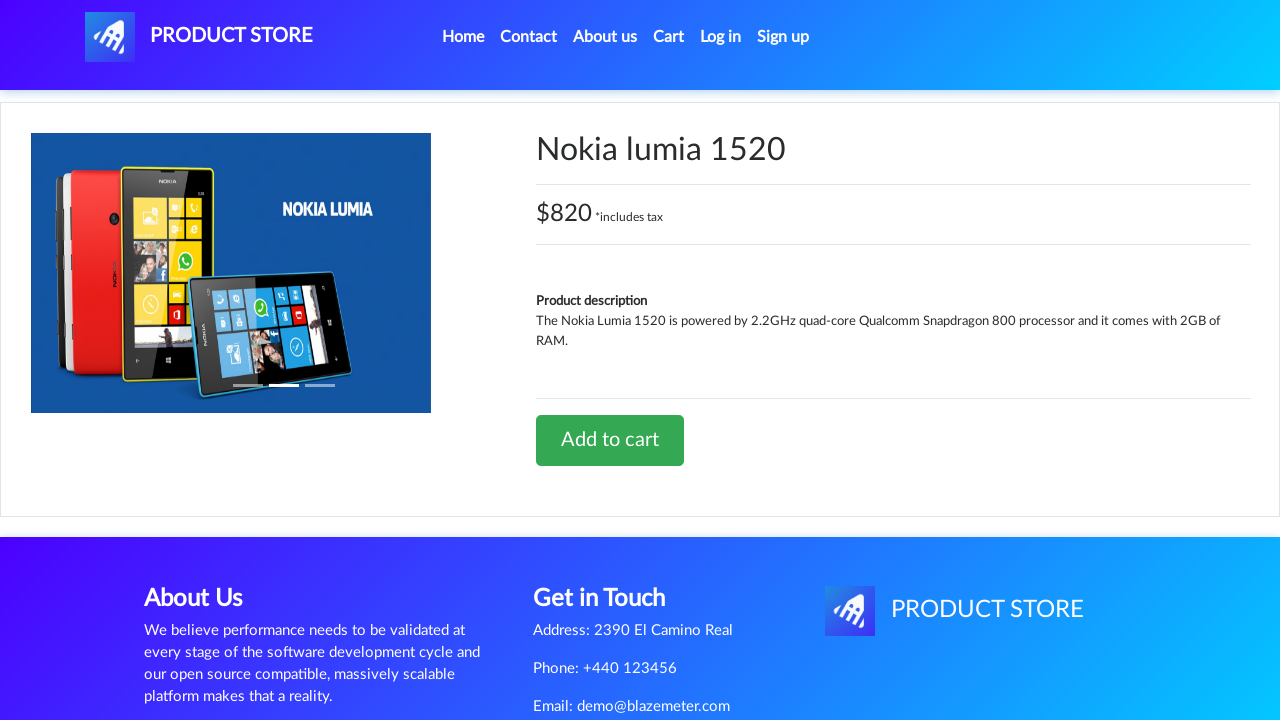